Tests date picker functionality by selecting a specific date (June 15, 2027) through the calendar navigation - clicking through year and month views to select the target date.

Starting URL: https://rahulshettyacademy.com/seleniumPractise/#/offers

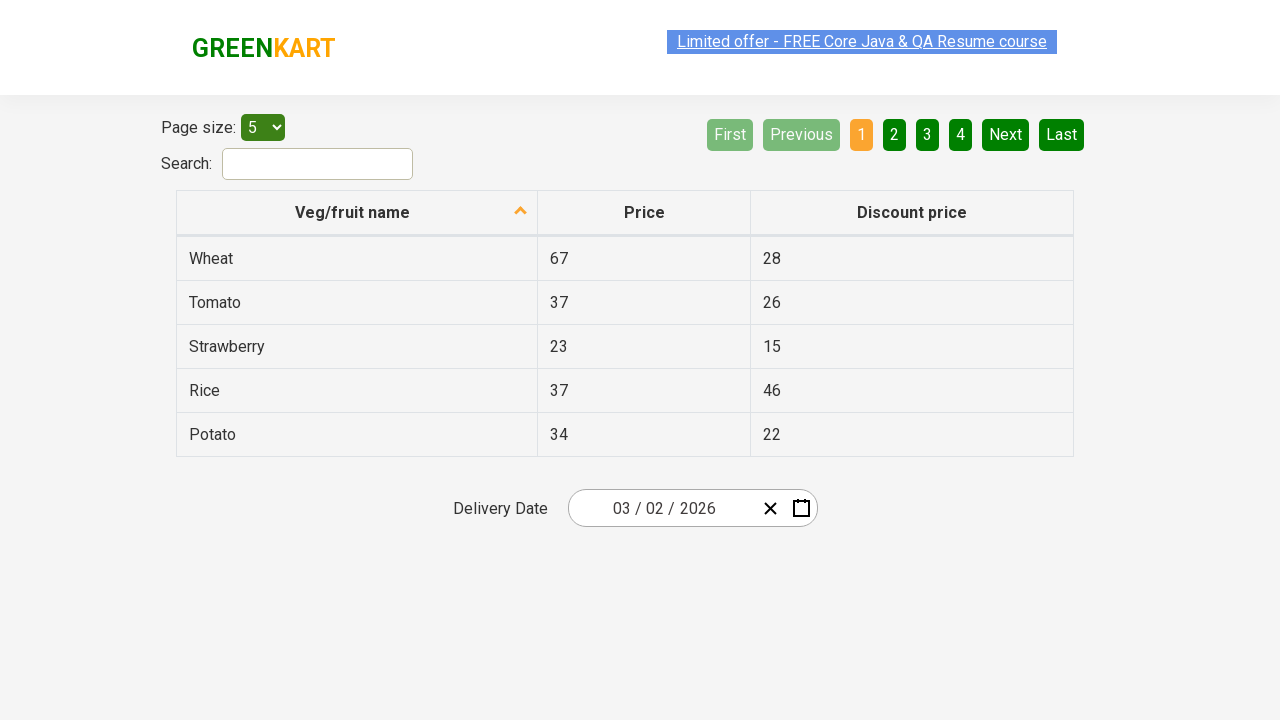

Clicked date picker input group to open calendar at (662, 508) on .react-date-picker__inputGroup
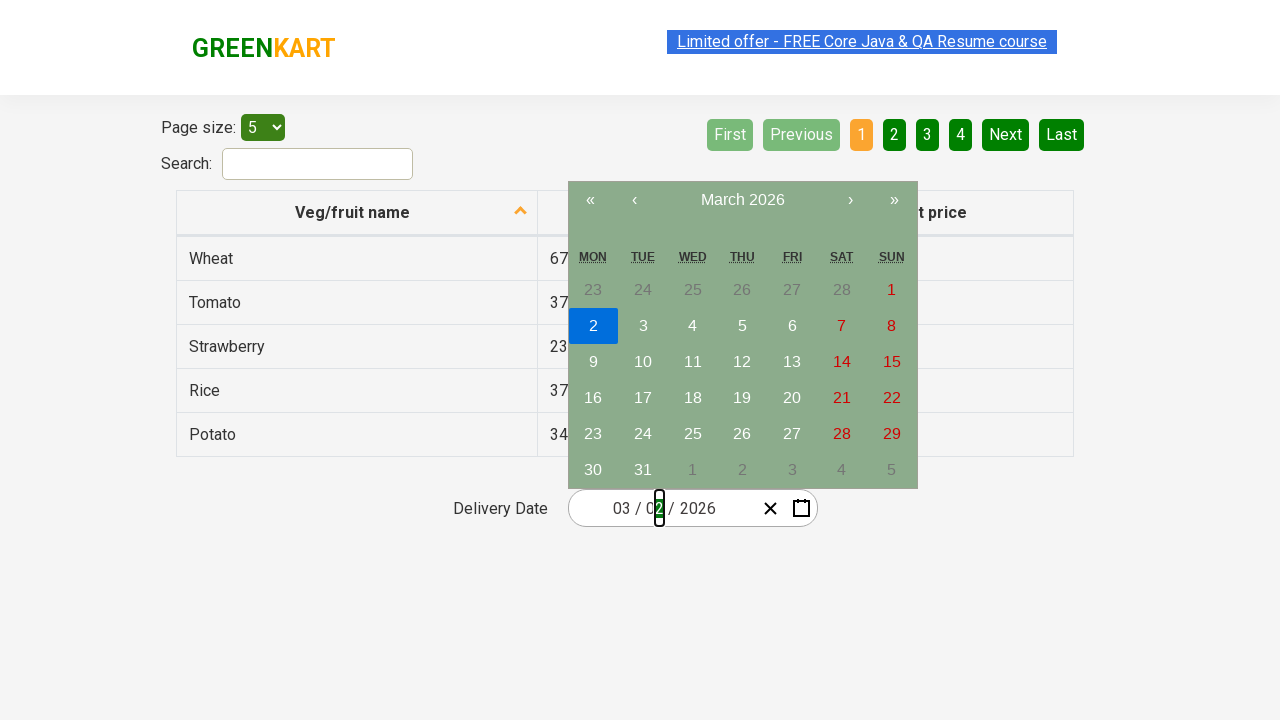

Clicked navigation label to navigate to month view at (742, 200) on .react-calendar__navigation__label
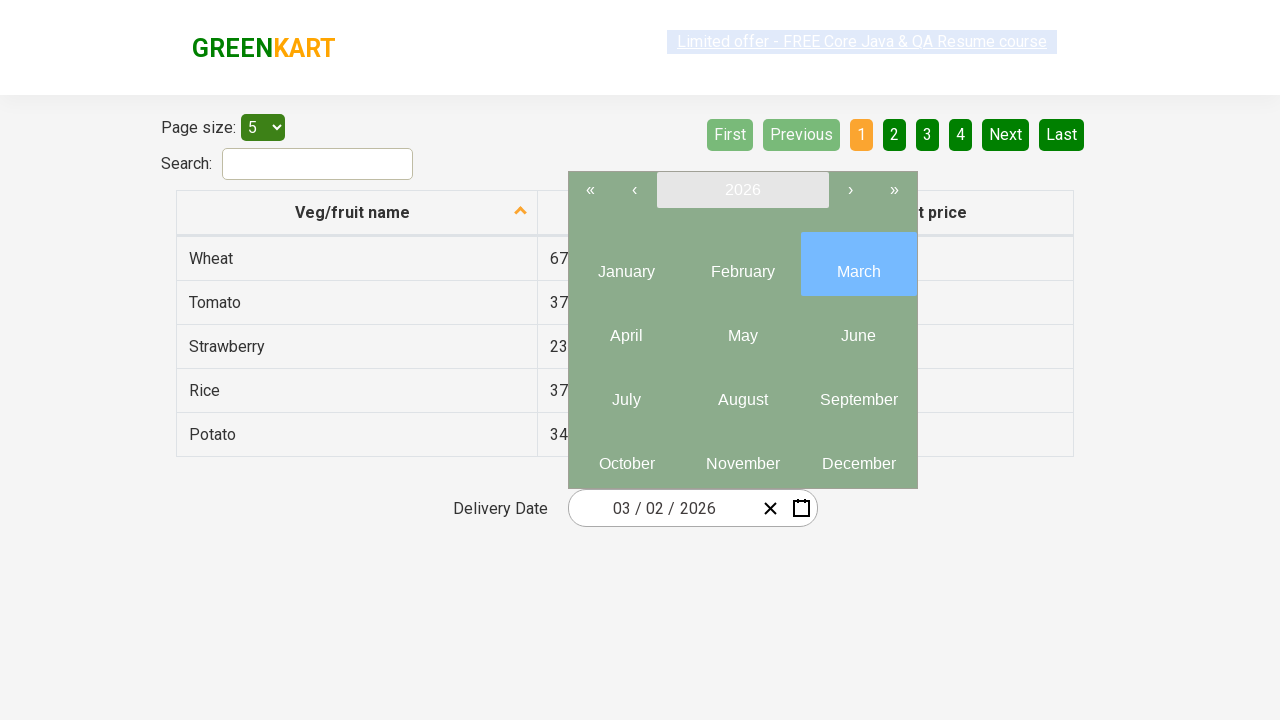

Clicked navigation label again to navigate to year view at (742, 190) on .react-calendar__navigation__label
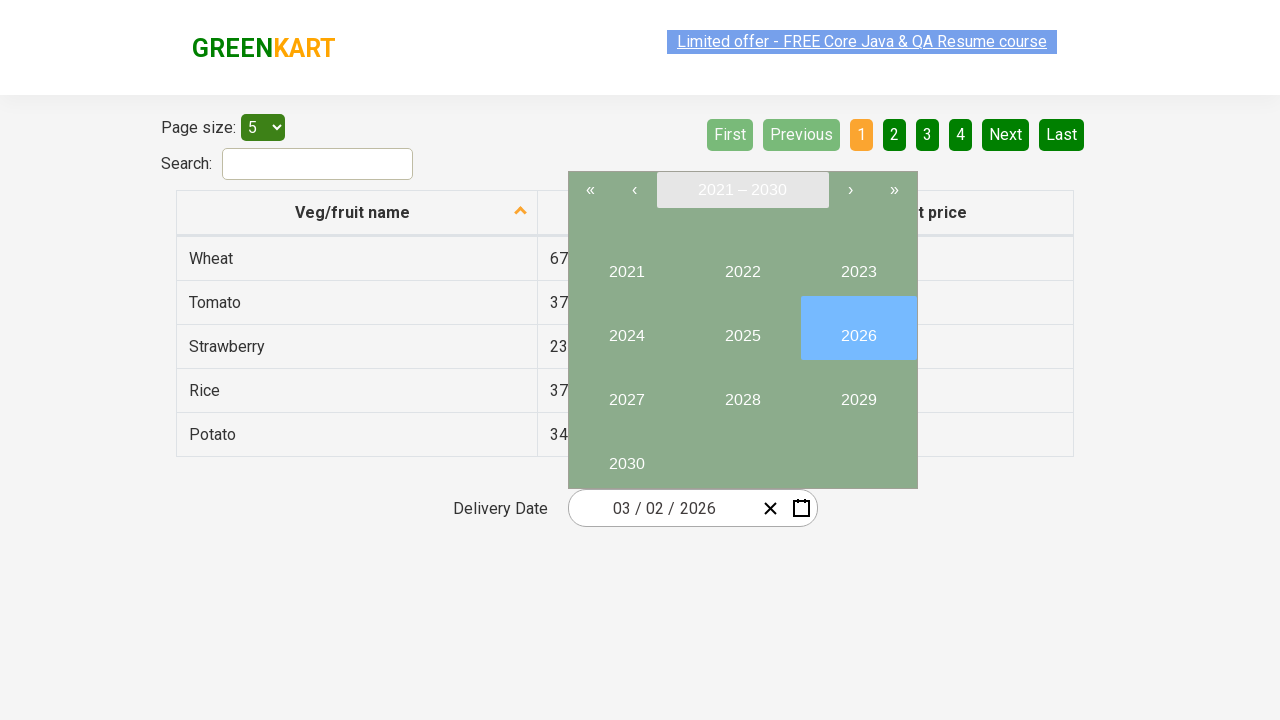

Selected year 2027 at (626, 392) on //button[text()='2027']
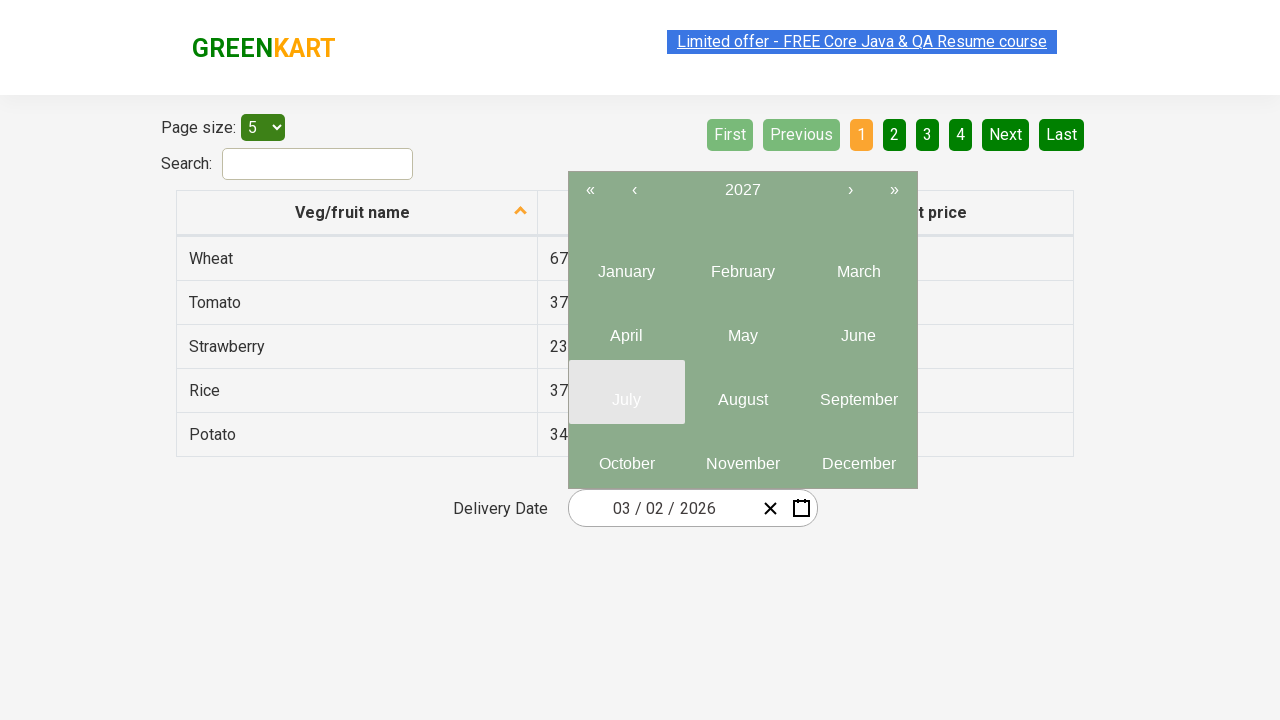

Selected month 6 (June) at (858, 328) on .react-calendar__year-view__months__month >> nth=5
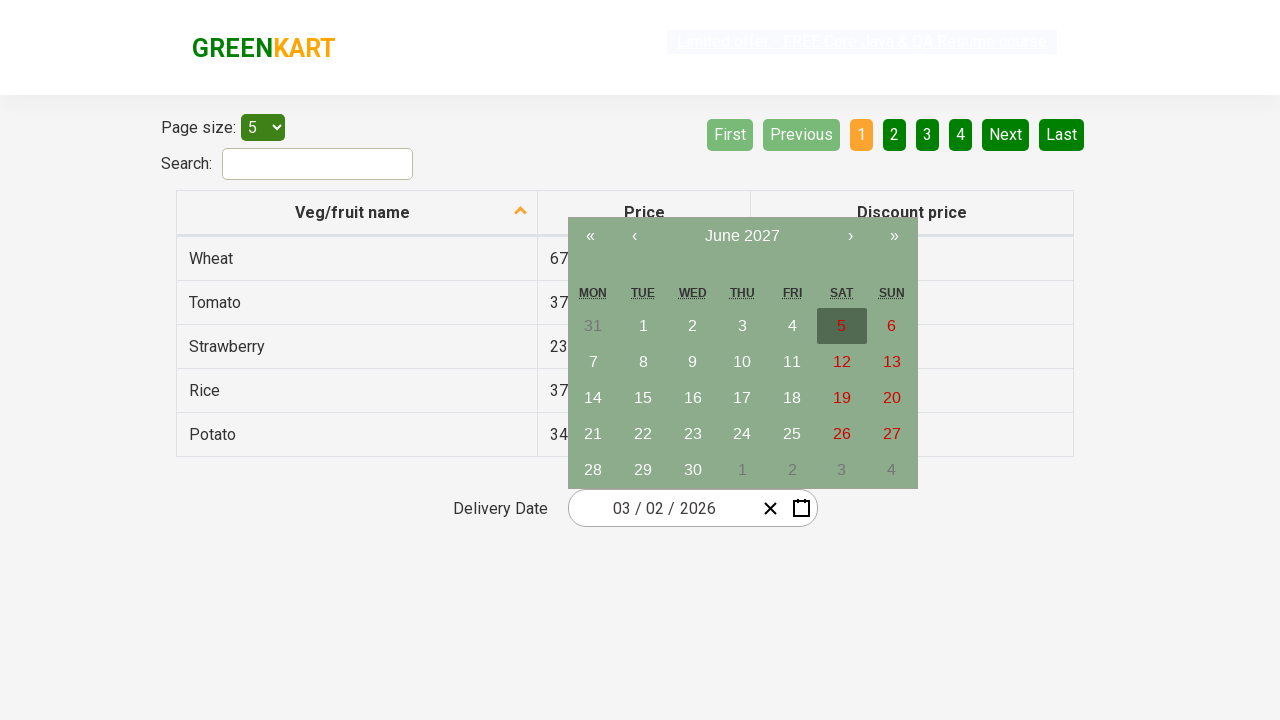

Selected date 15 at (643, 398) on //abbr[text()='15']
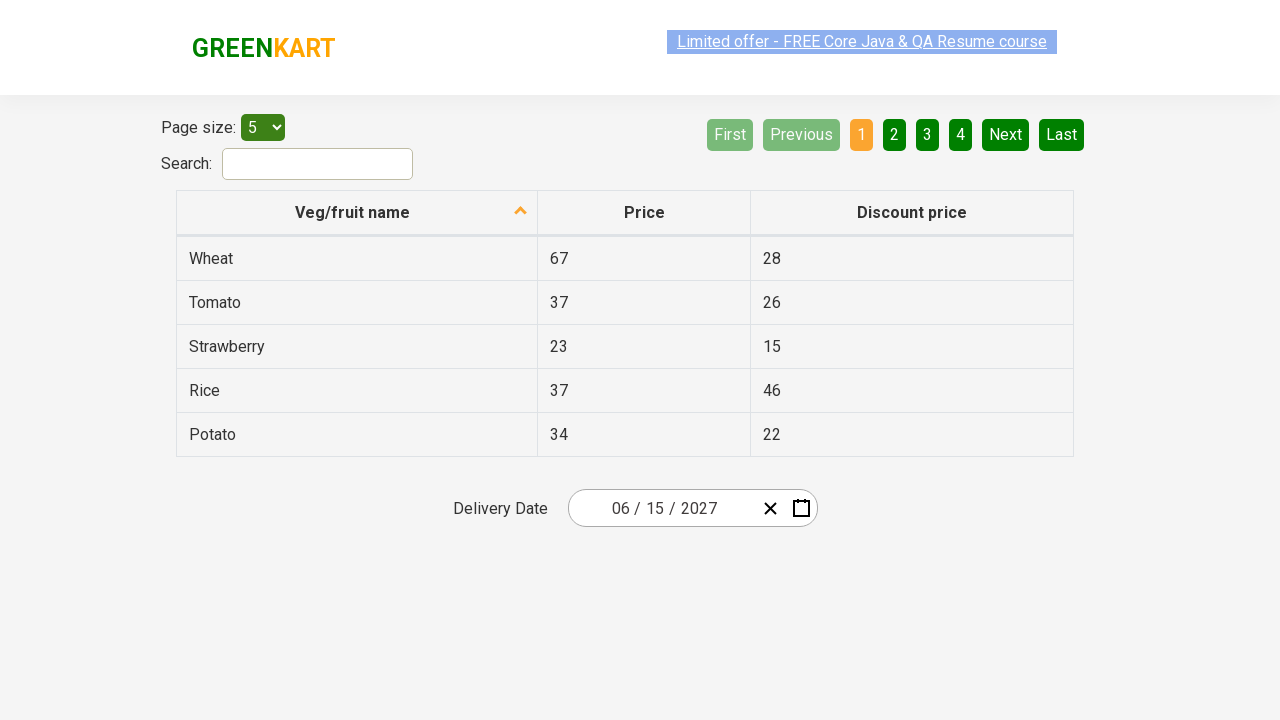

Date inputs populated and calendar closed
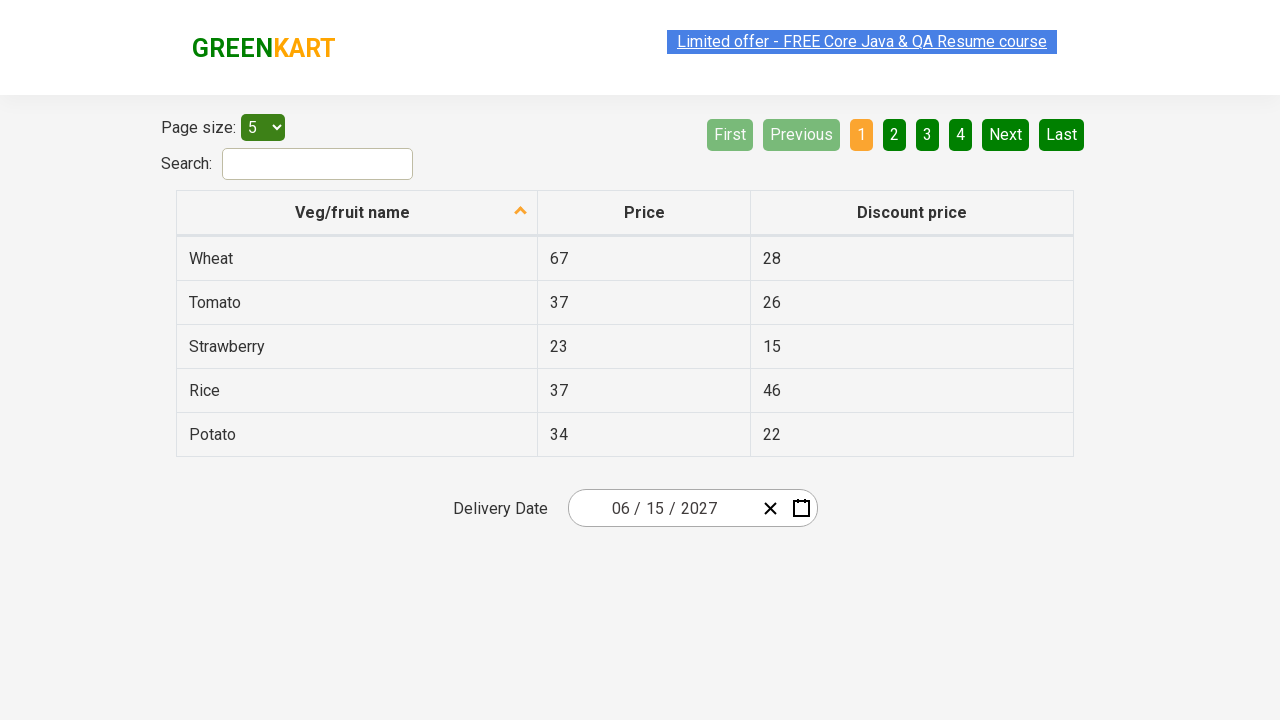

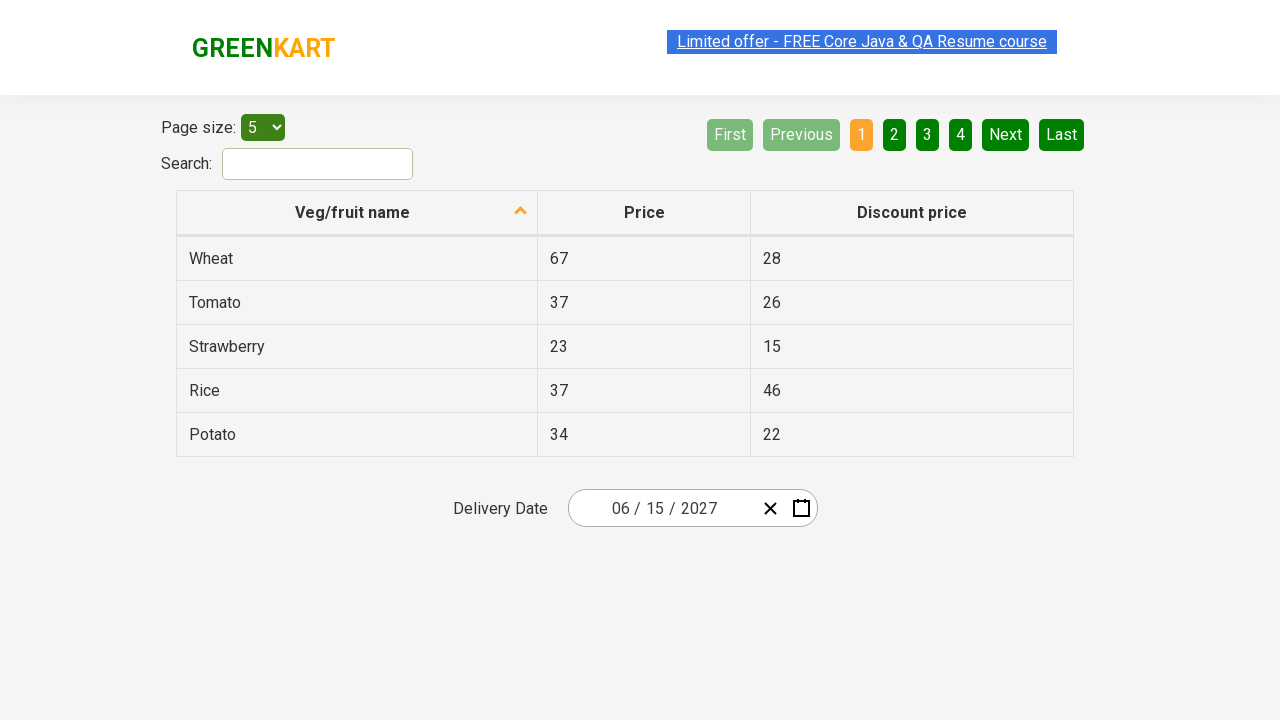